Tests nested frame navigation by switching to an outer frame, then an inner frame, clicking an element inside the nested frame, and switching back to the main page

Starting URL: https://leafground.com/frame.xhtml

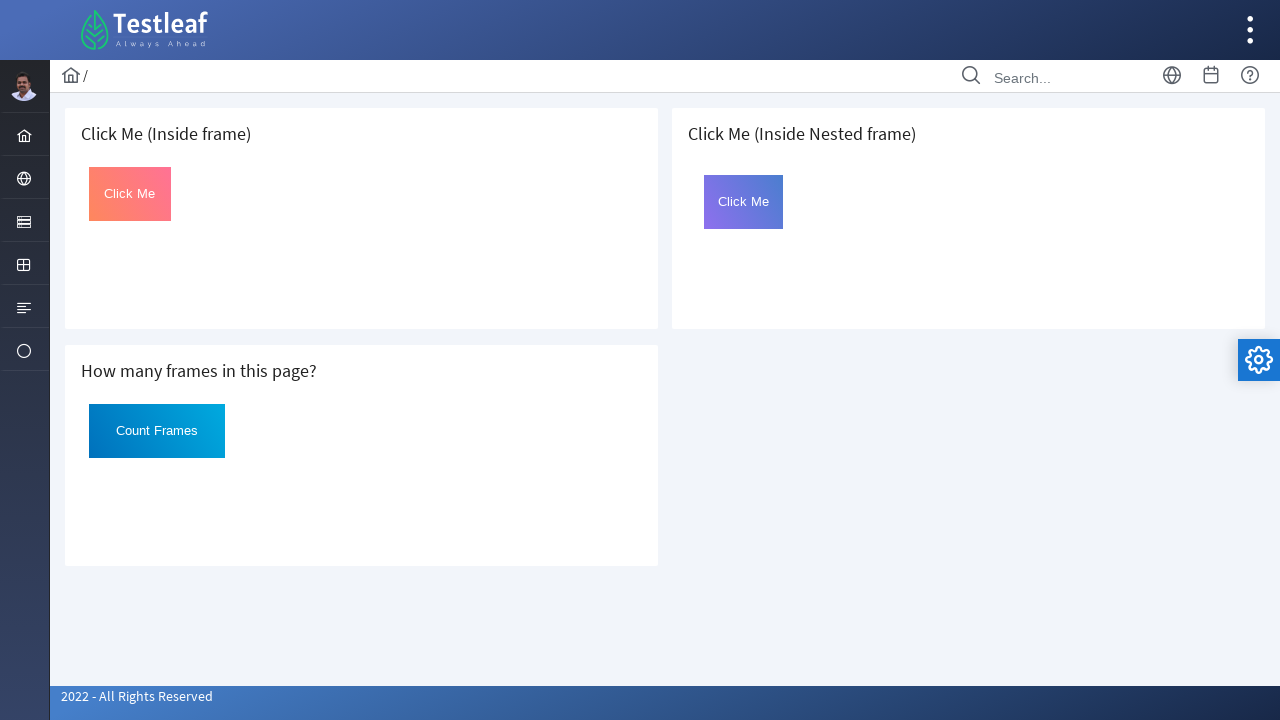

Switched to the outer frame (third iframe)
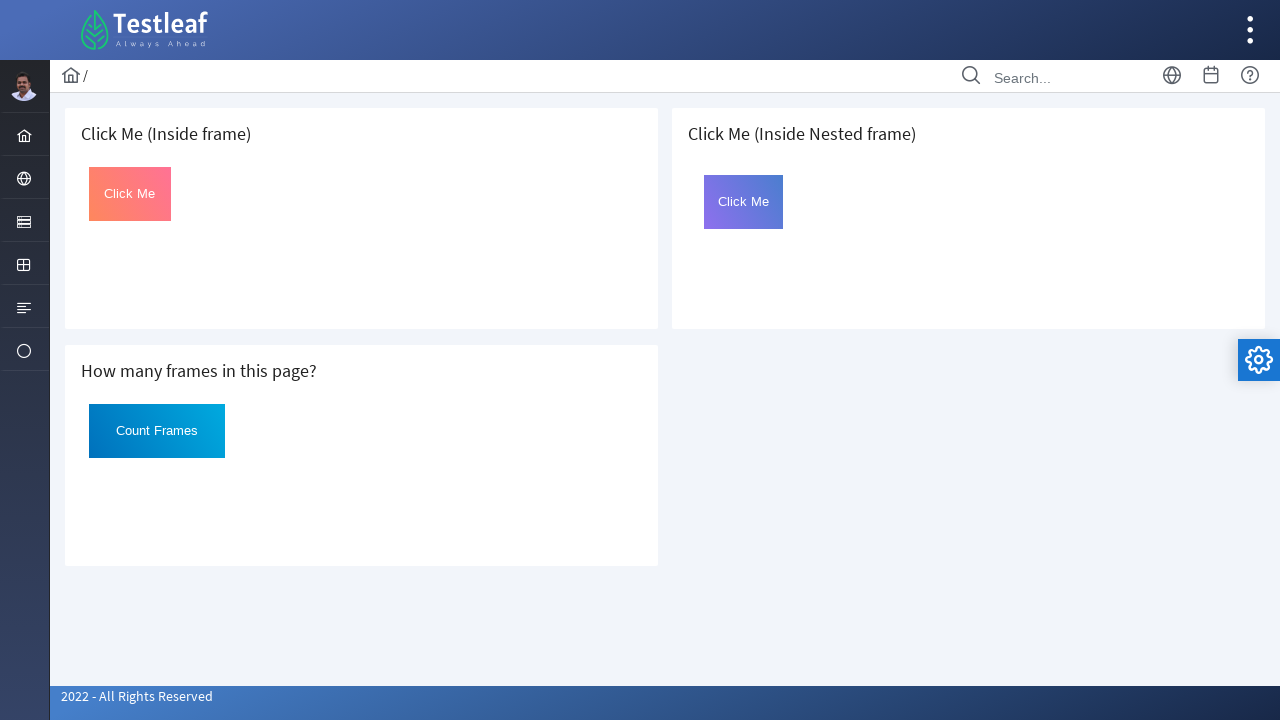

Located the inner nested frame within the outer frame
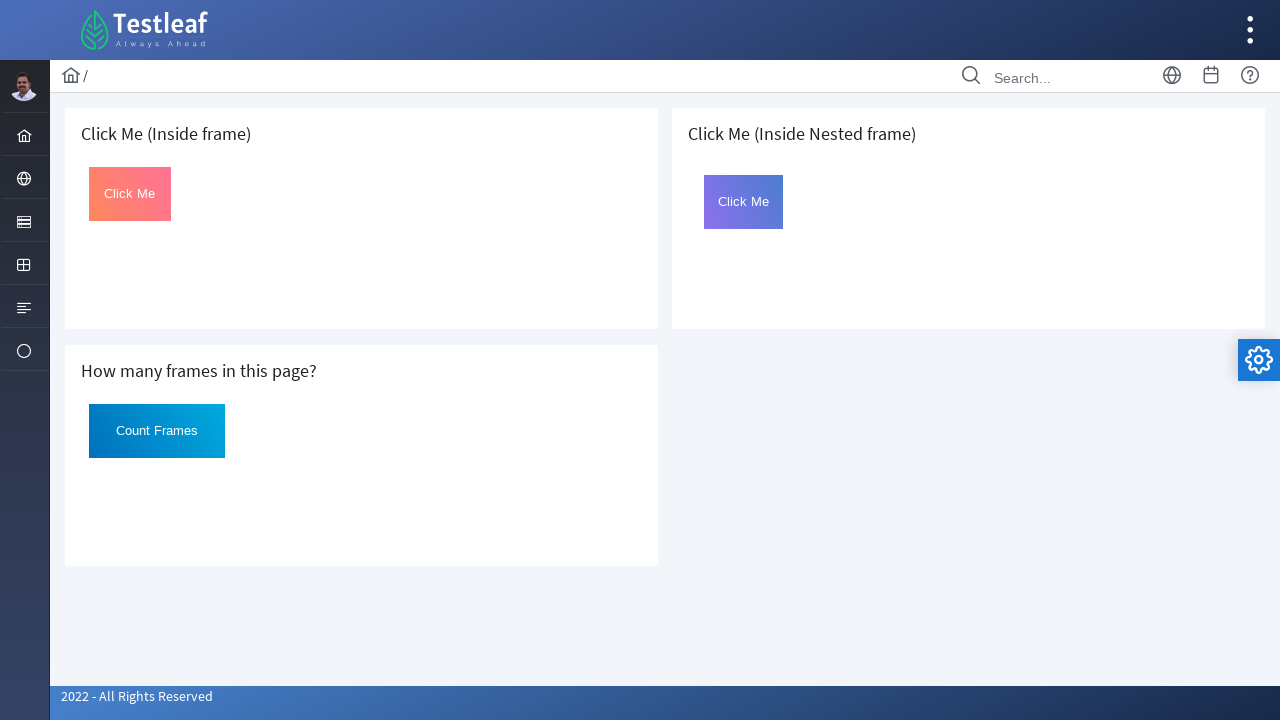

Clicked the 'Click' element inside the nested frame at (744, 202) on iframe >> nth=2 >> internal:control=enter-frame >> iframe[name='frame2'] >> inte
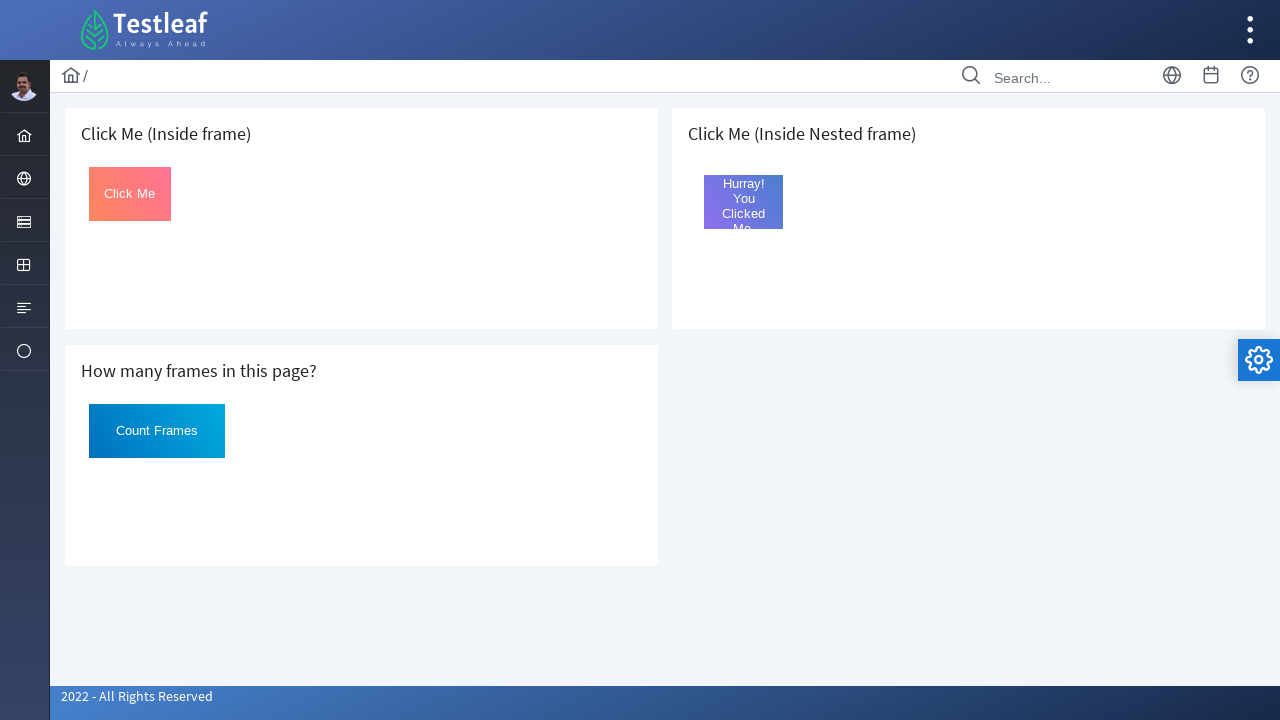

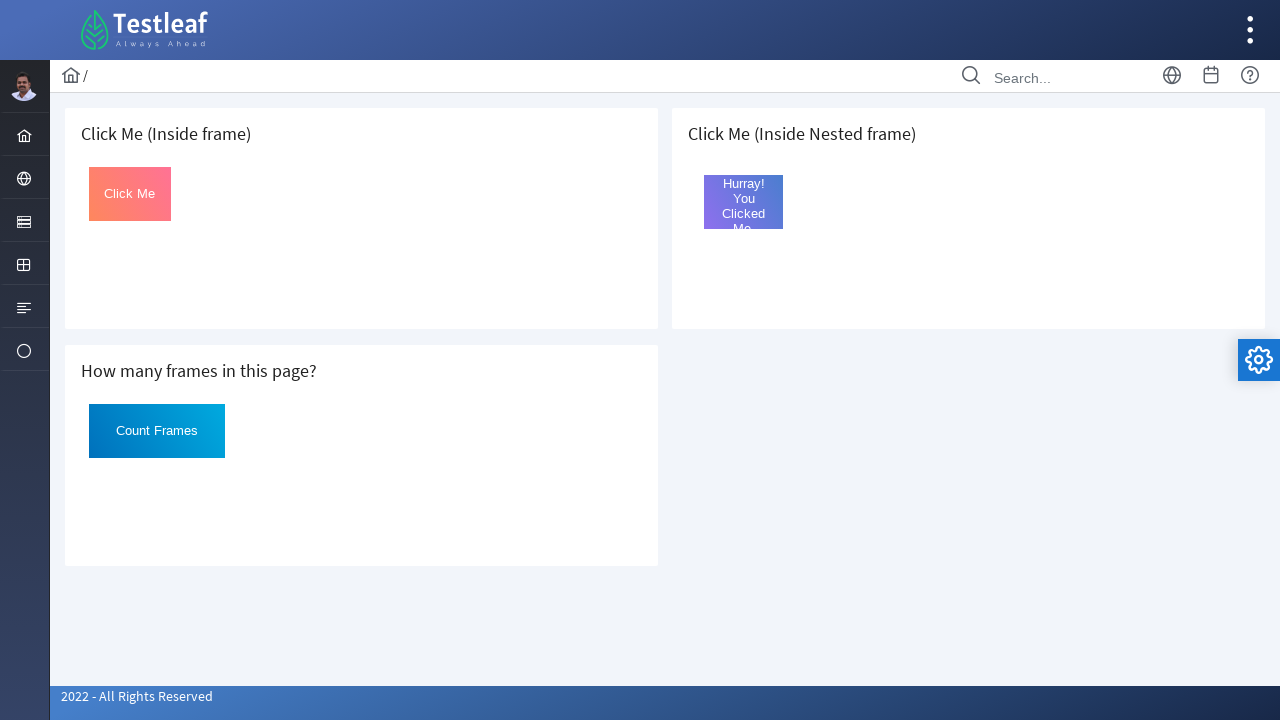